Tests iframe switching functionality by navigating to a W3Schools JavaScript demo page, switching to the result iframe, and clicking a button within it

Starting URL: https://www.w3schools.com/js/tryit.asp?filename=tryjs_intro_inner_html_quotes

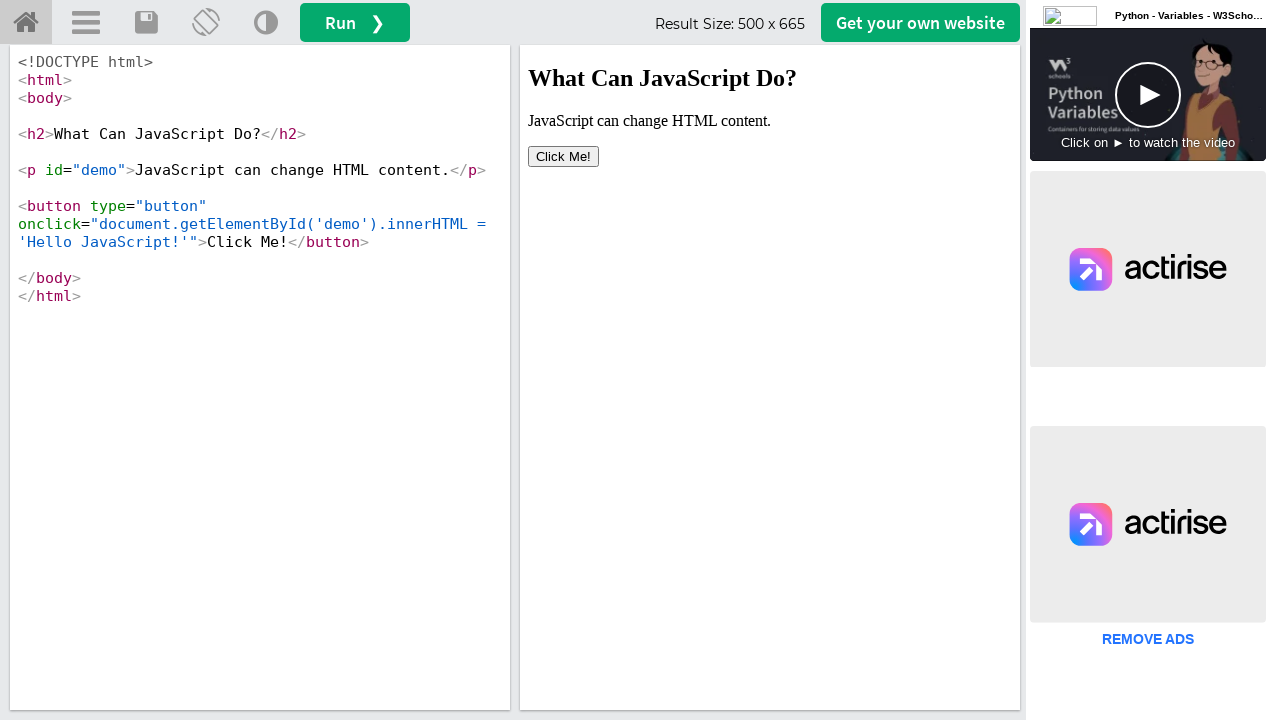

Navigated to W3Schools JavaScript demo page
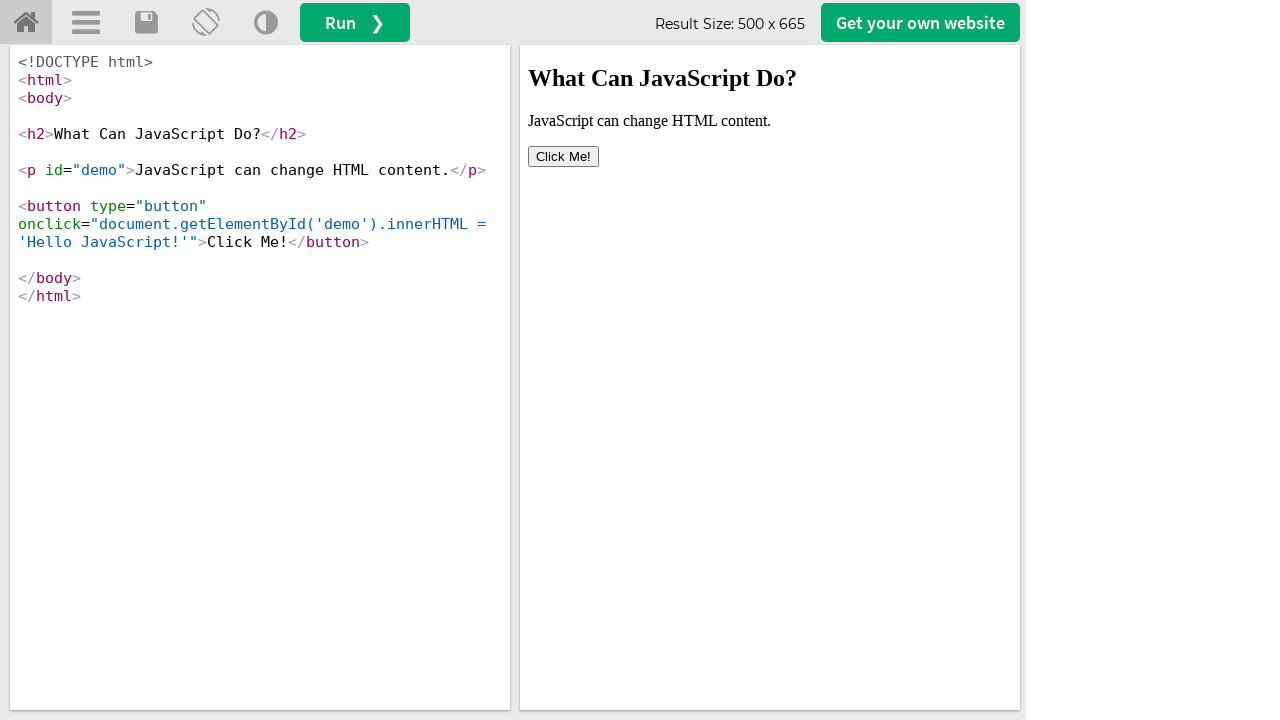

Located the result iframe (#iframeResult)
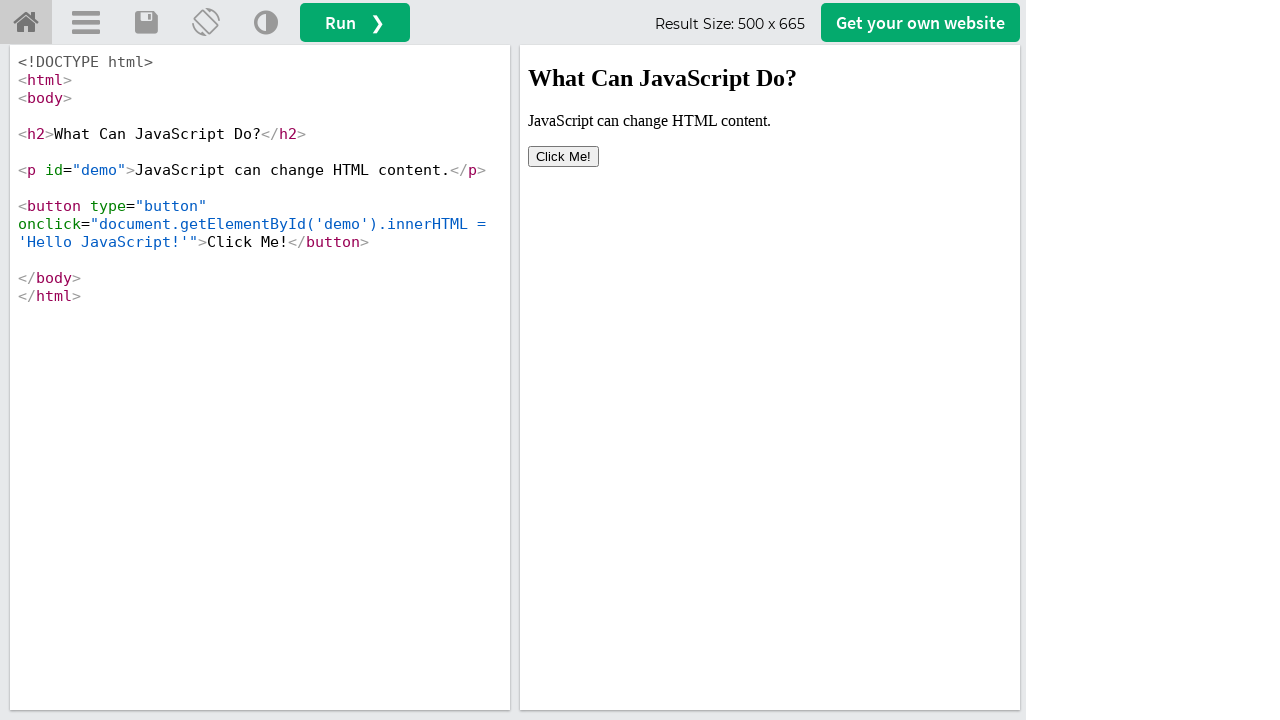

Clicked button within the iframe at (564, 156) on #iframeResult >> internal:control=enter-frame >> button[type='button']
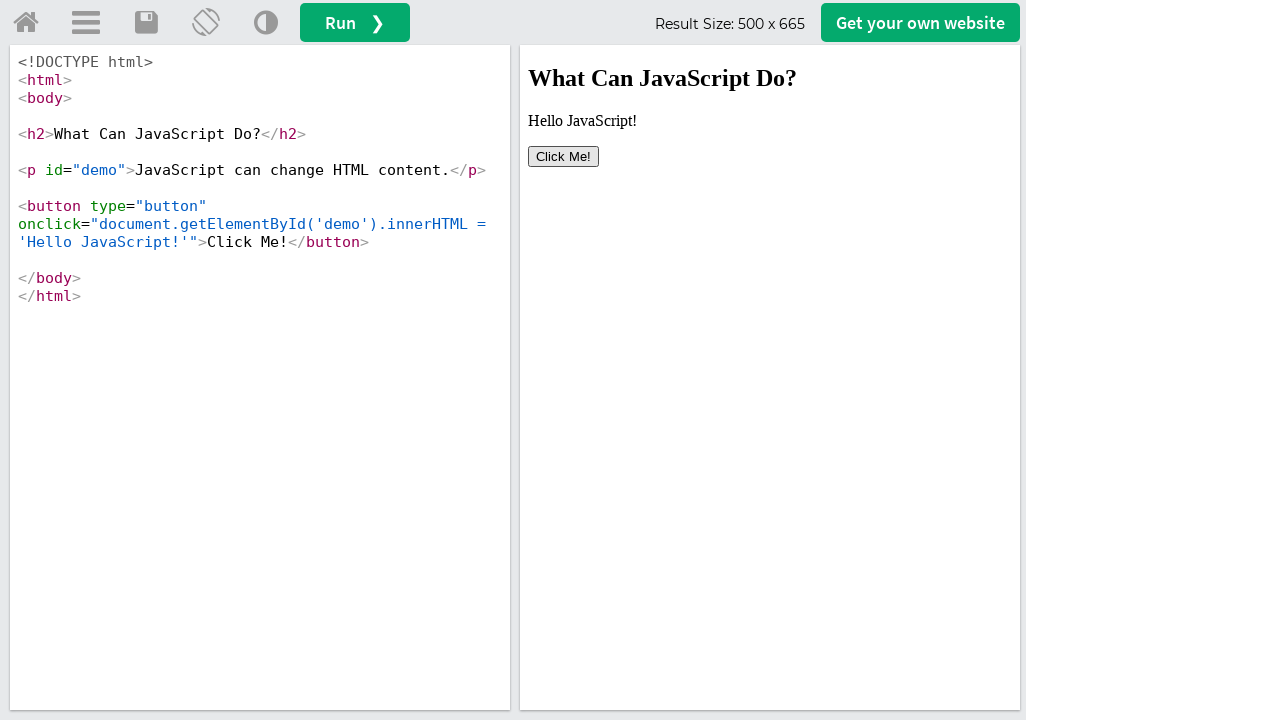

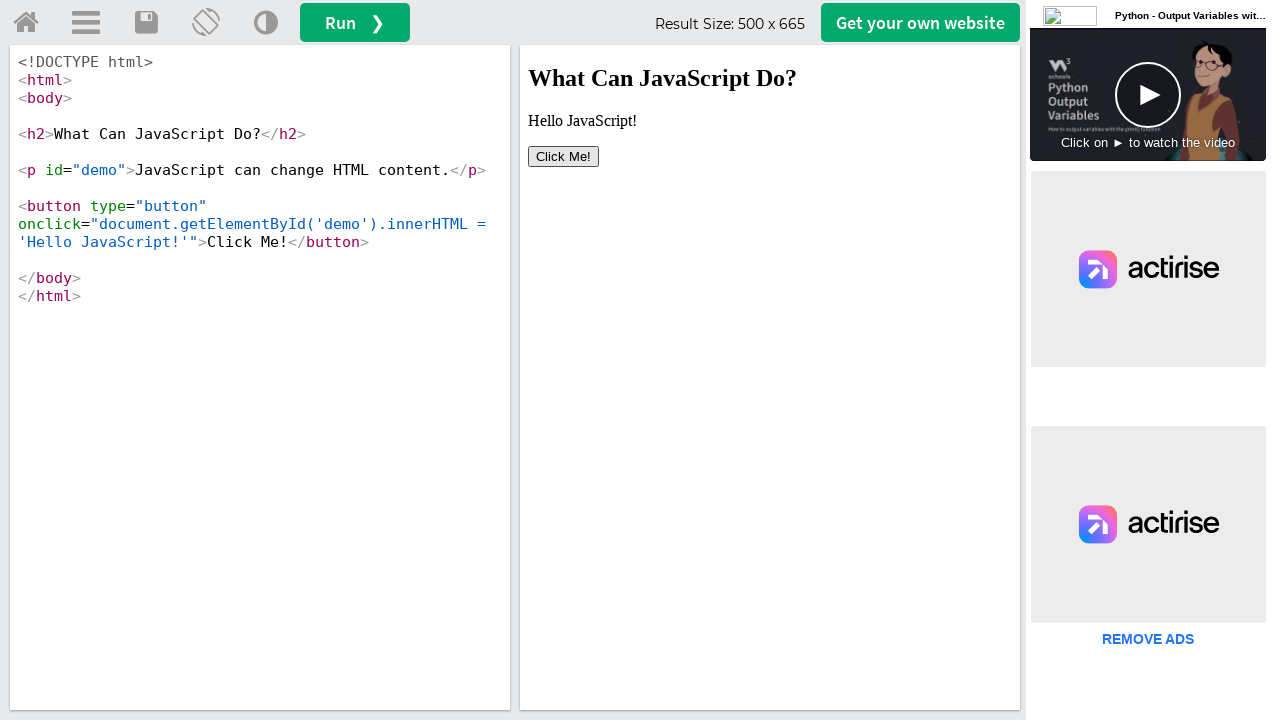